Tests iframe handling by navigating to a page with multiple frames and filling text inputs in each of the 5 frames with sequential numbers.

Starting URL: https://ui.vision/demo/webtest/frames/

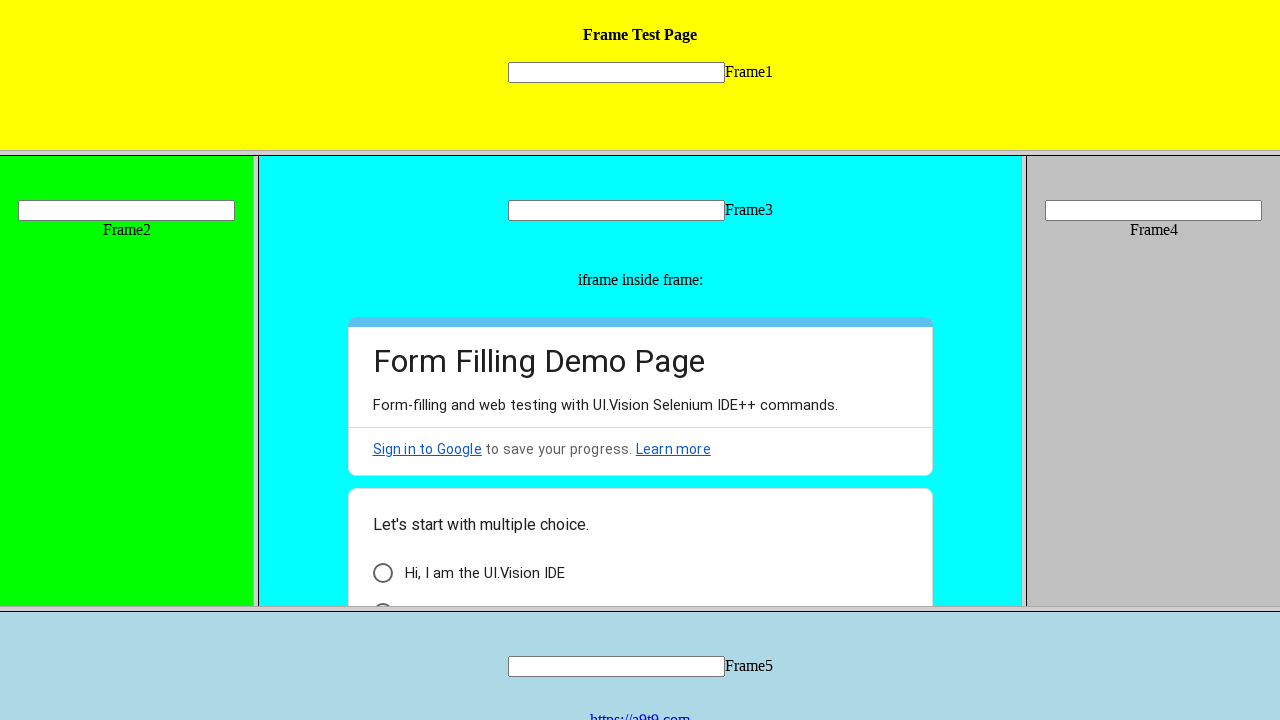

Located frame 1
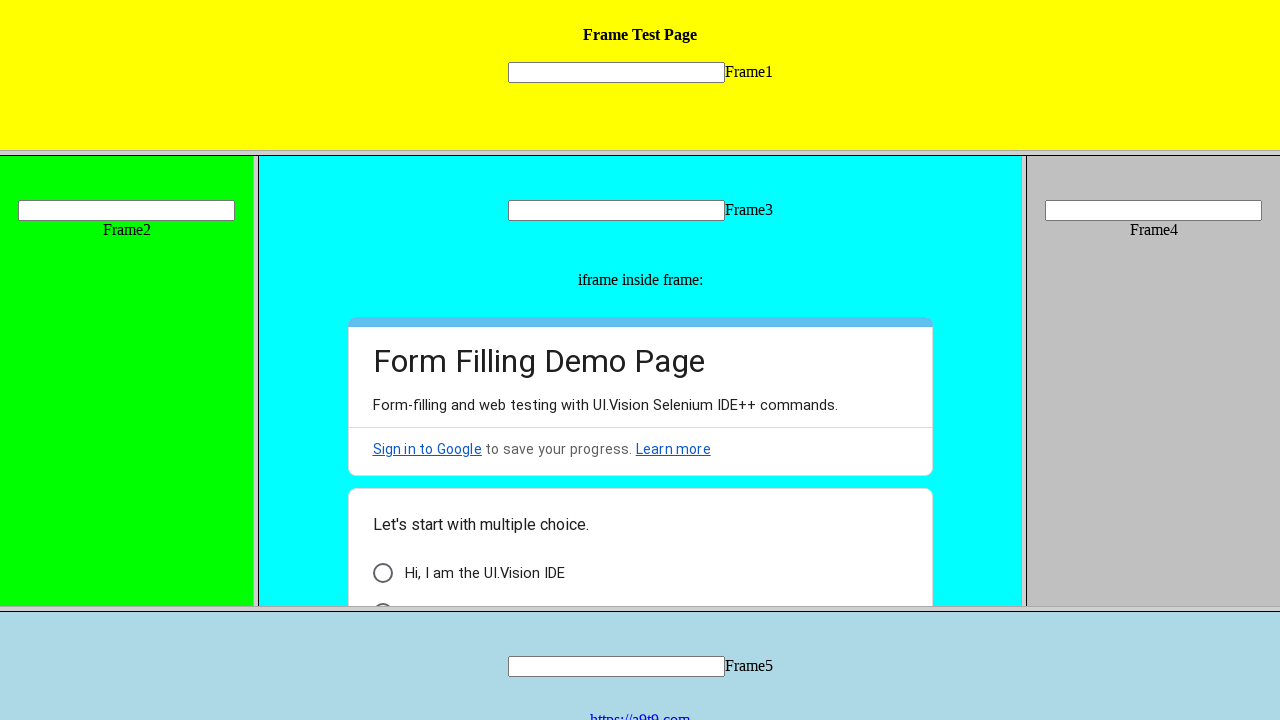

Filled text input in frame 1 with '1' on //input[@name='mytext1']
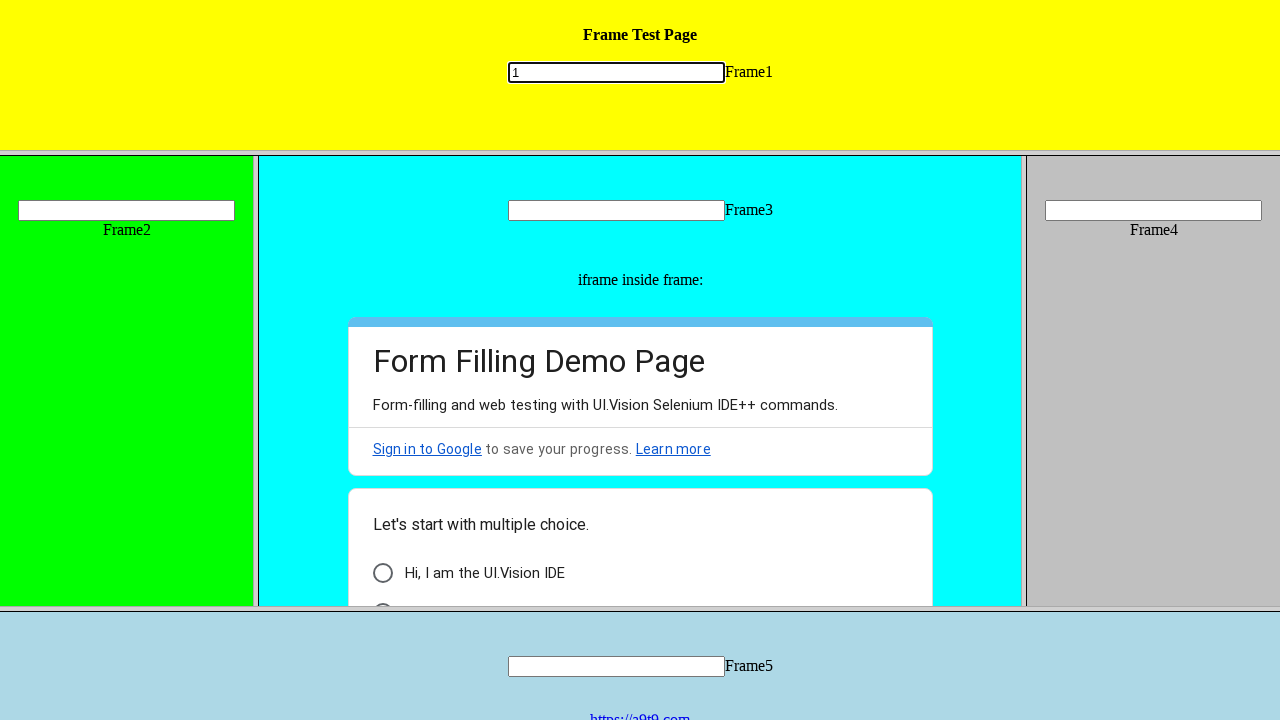

Located frame 2
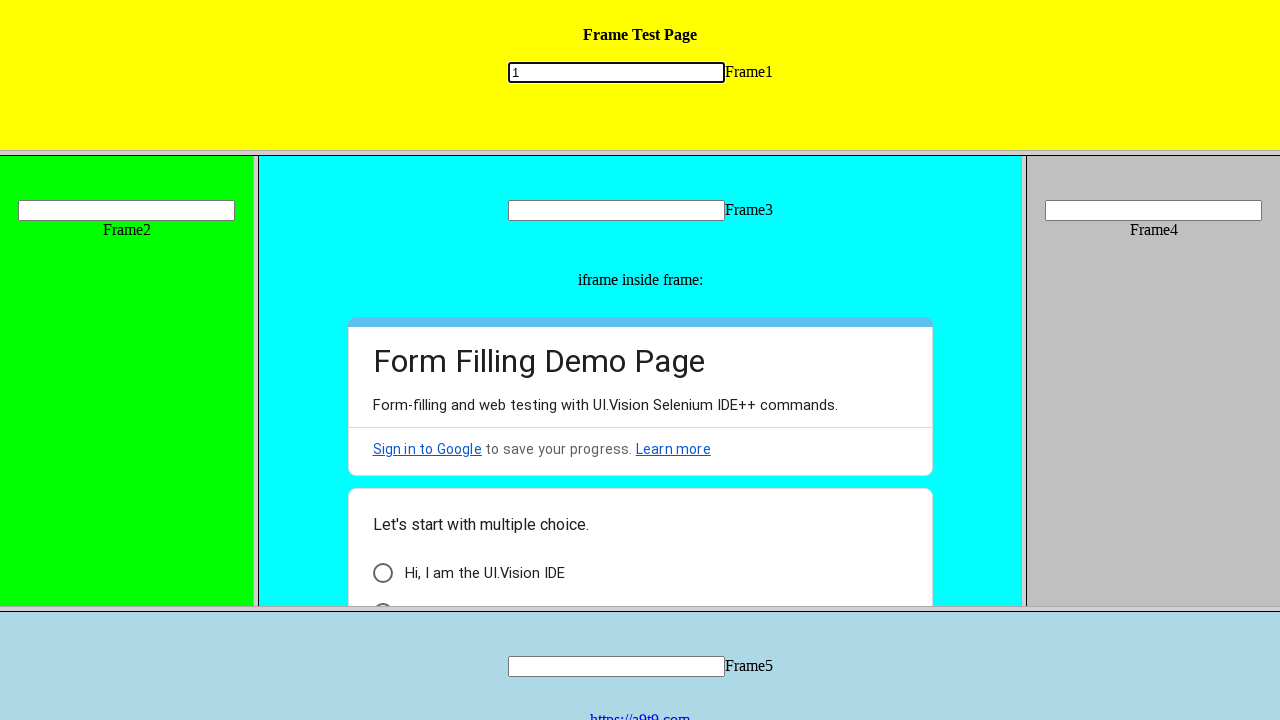

Filled text input in frame 2 with '2' on //input[@name='mytext2']
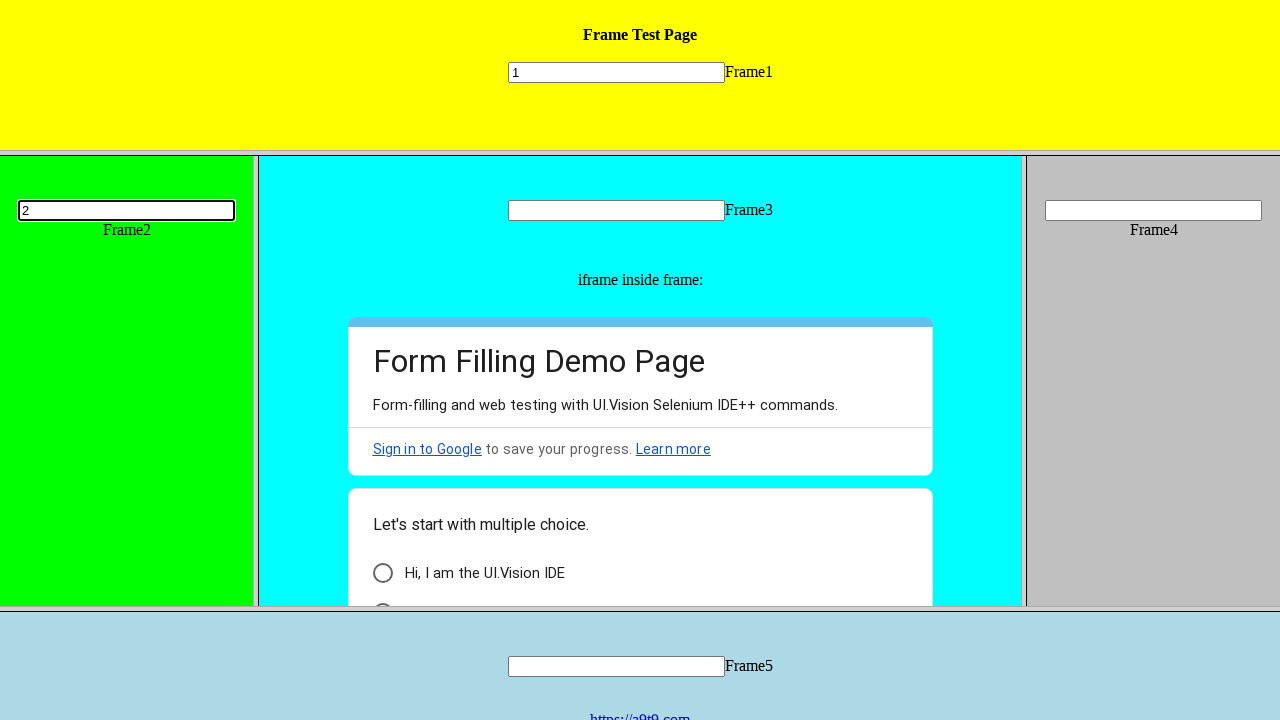

Located frame 3
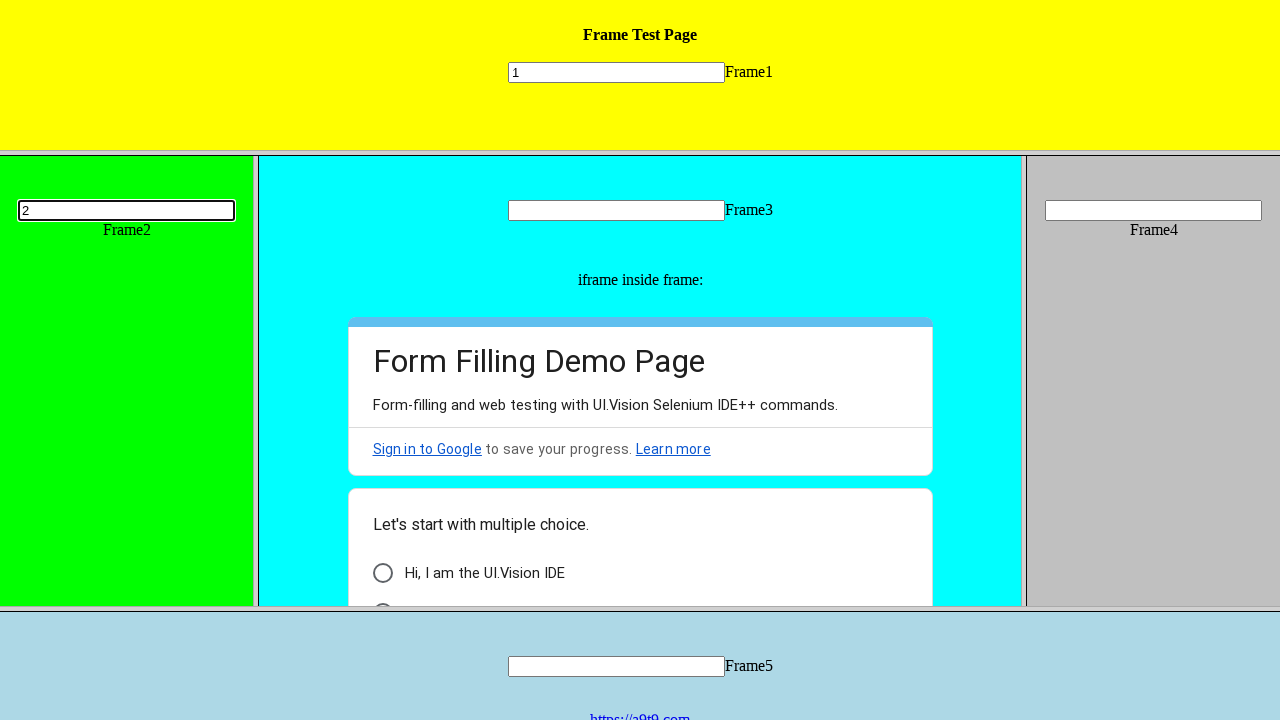

Filled text input in frame 3 with '3' on //input[@name='mytext3']
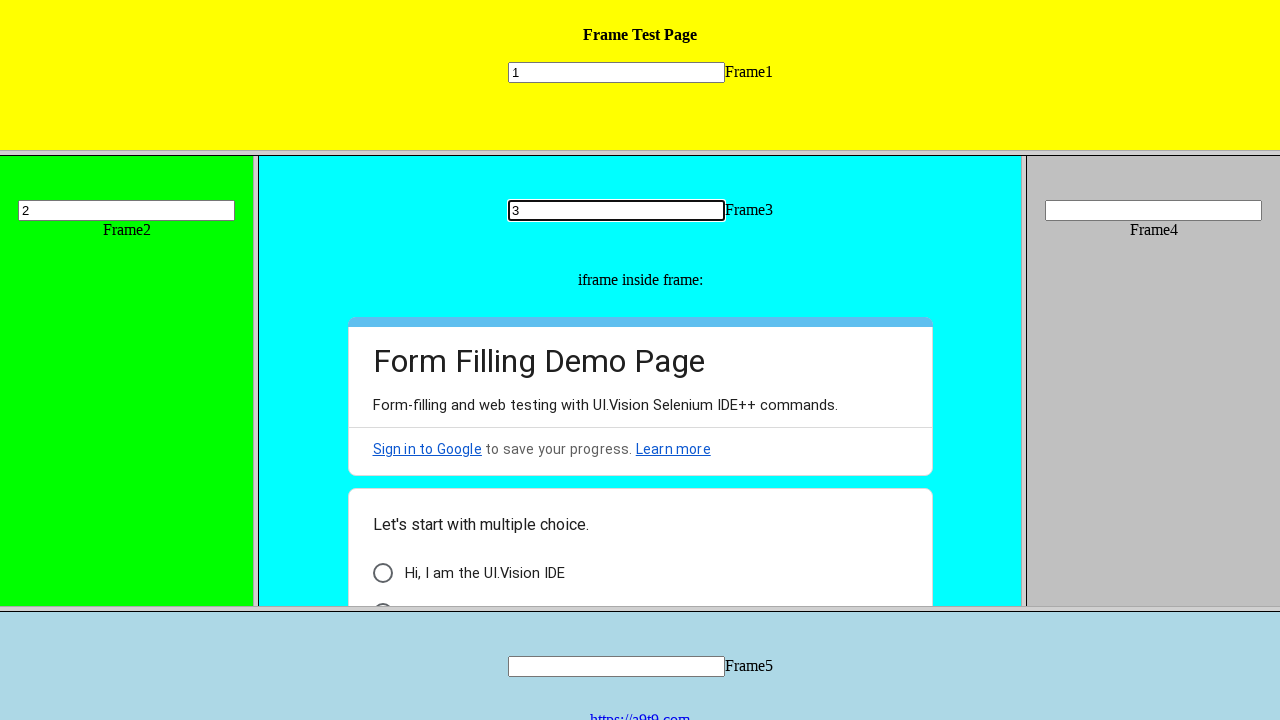

Located frame 4
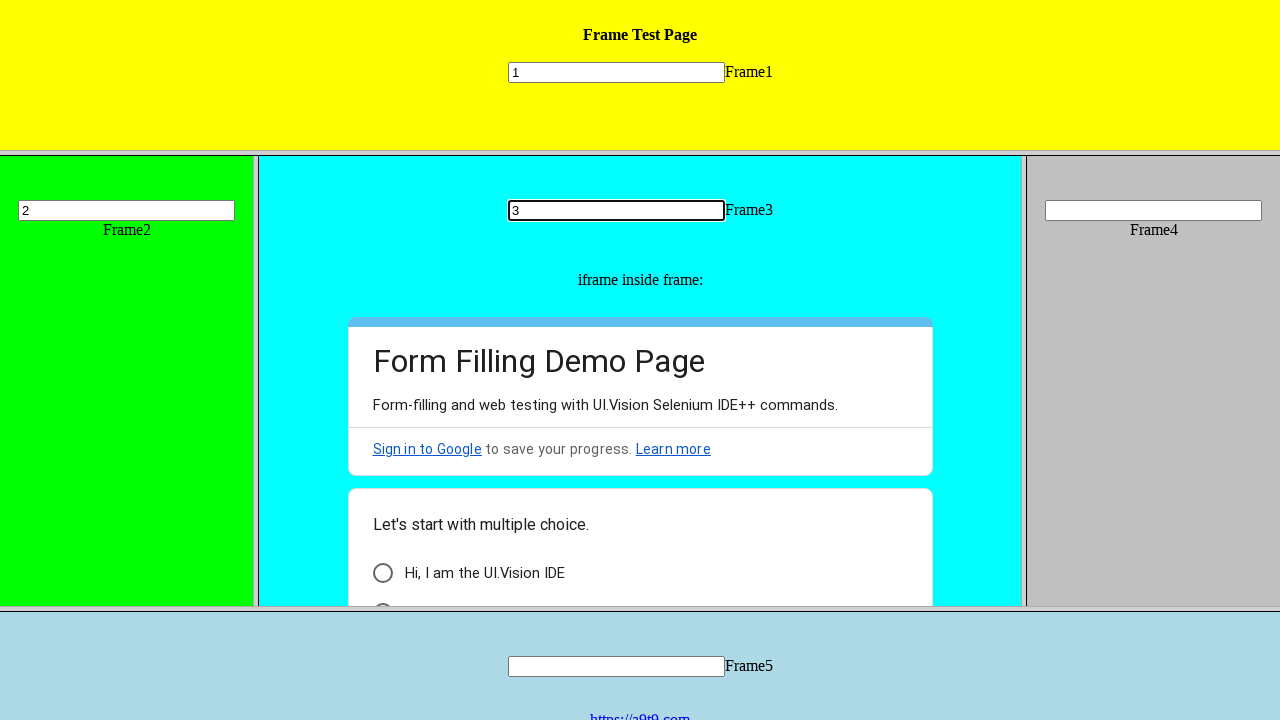

Filled text input in frame 4 with '4' on //input[@name='mytext4']
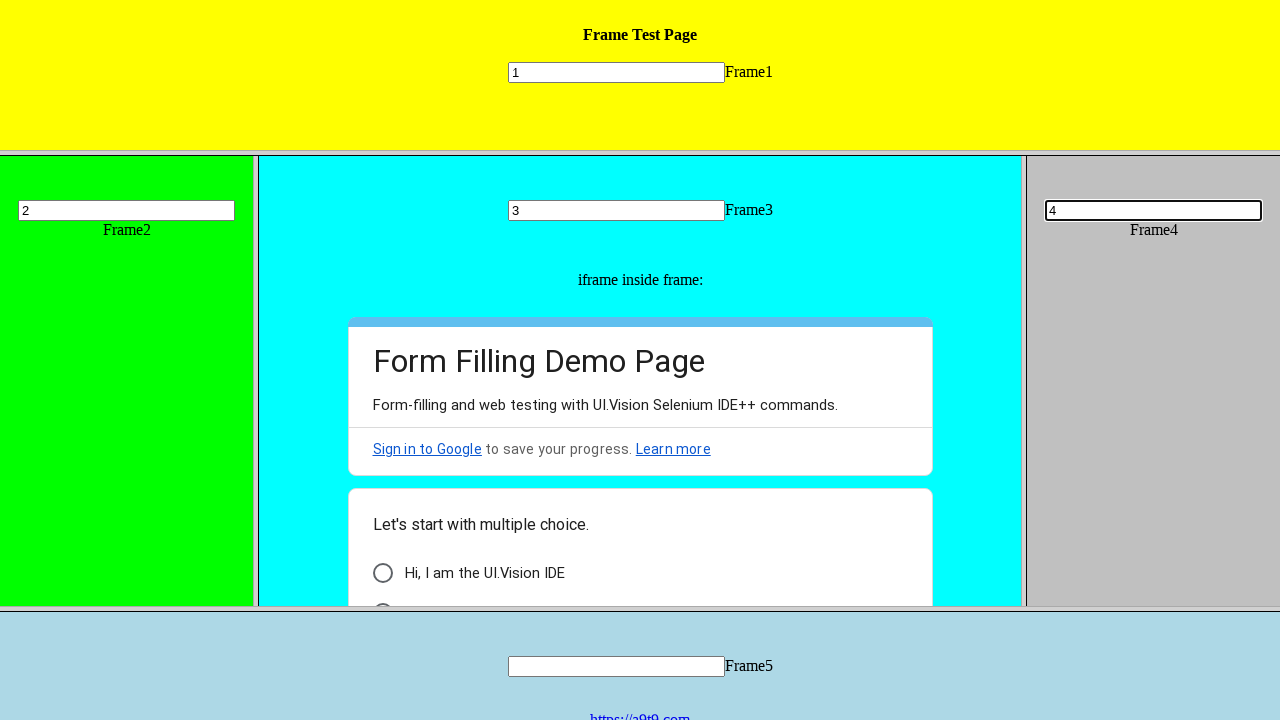

Located frame 5
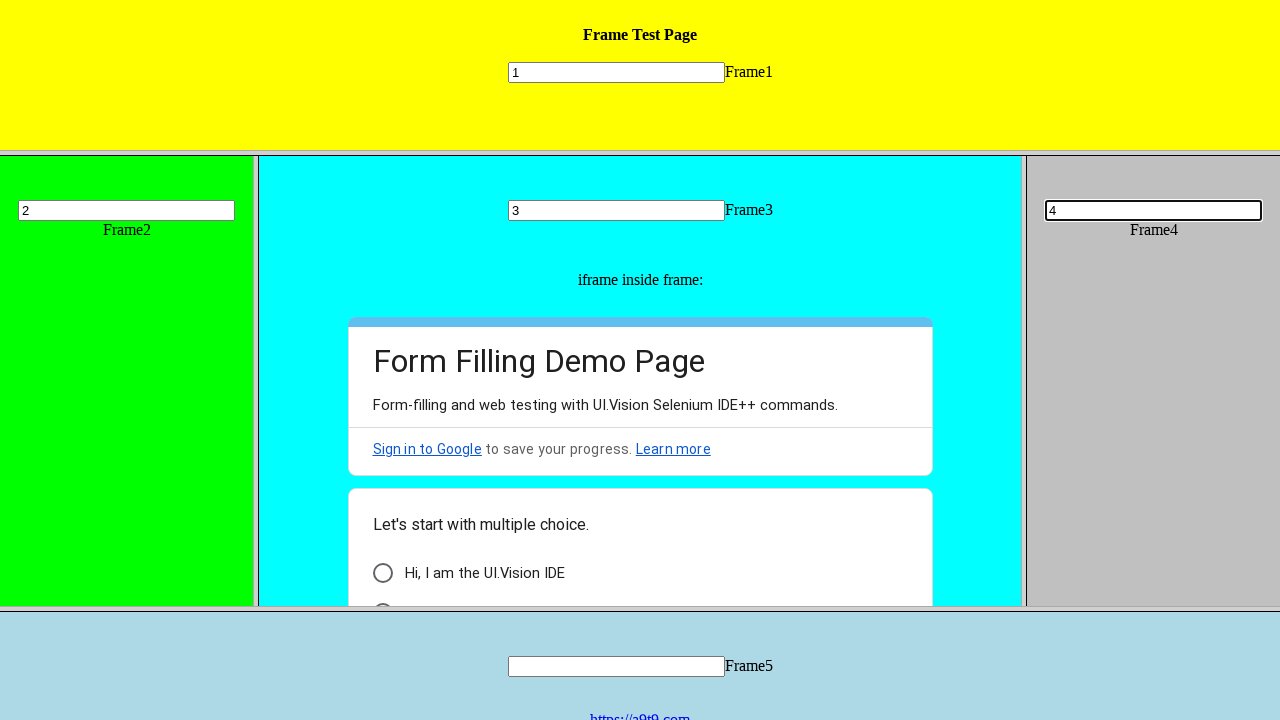

Filled text input in frame 5 with '5' on //input[@name='mytext5']
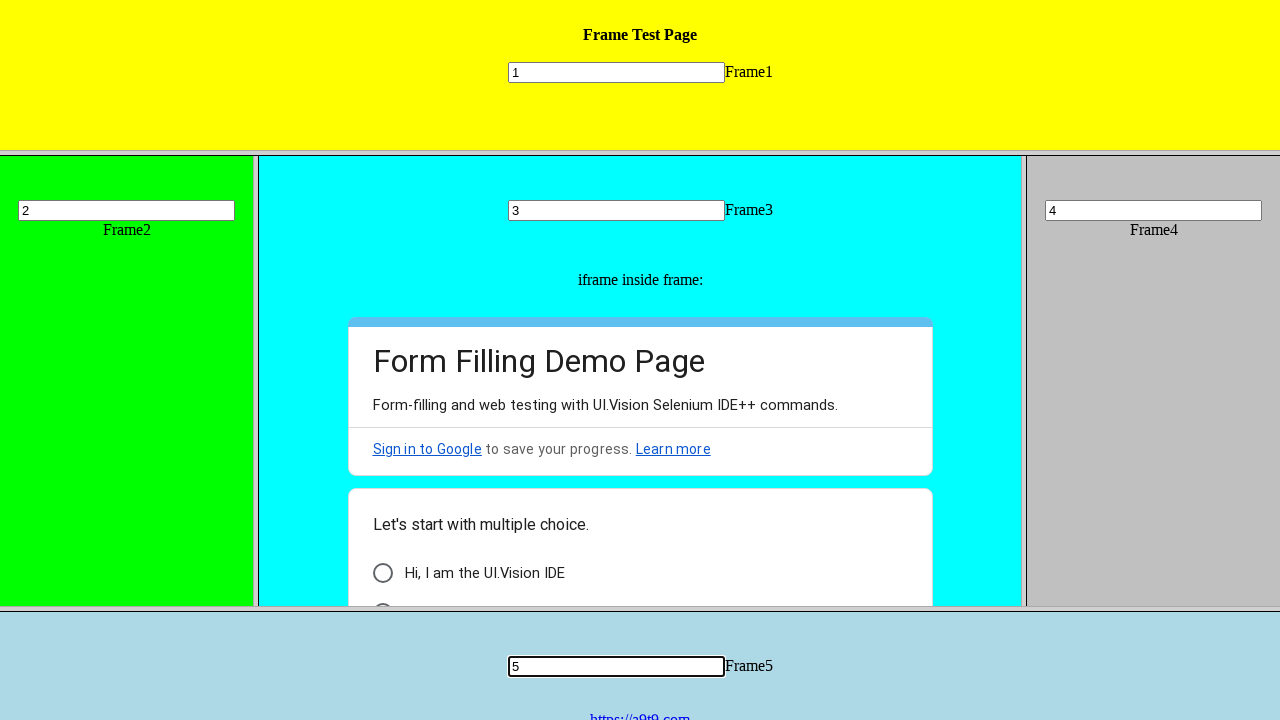

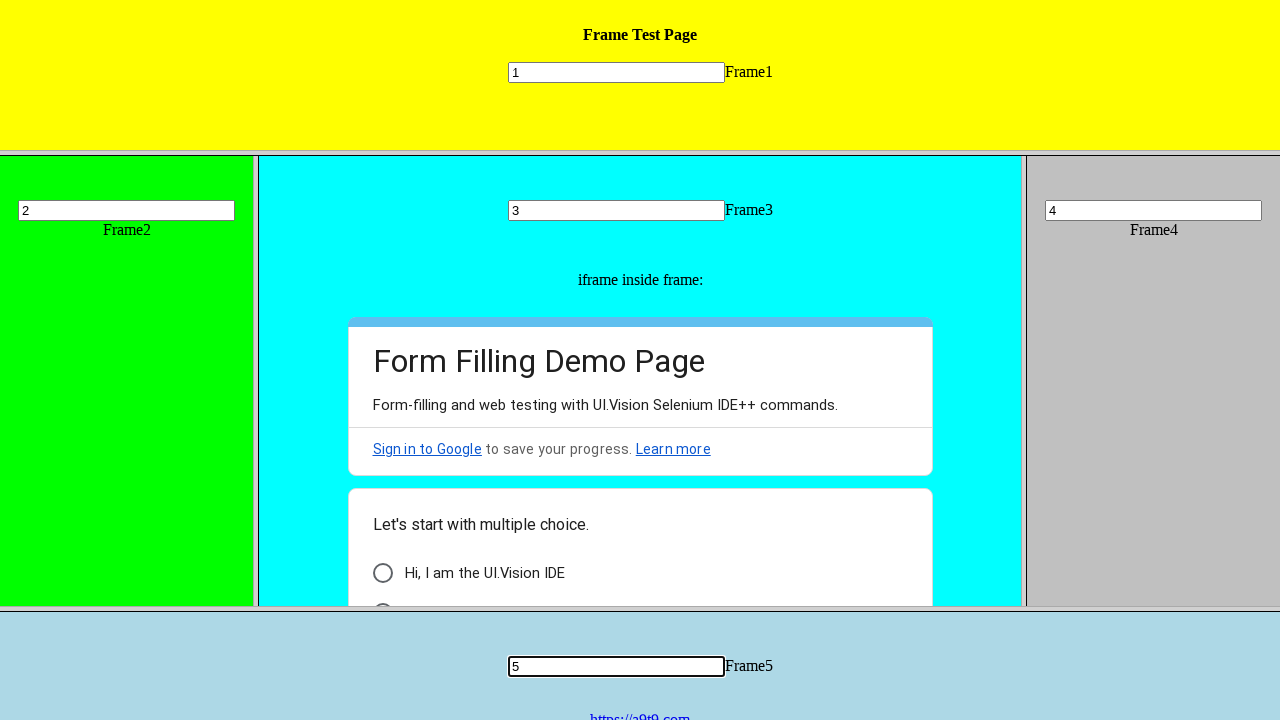